Tests clicking a link that opens a popup window on a test page

Starting URL: http://omayo.blogspot.com/

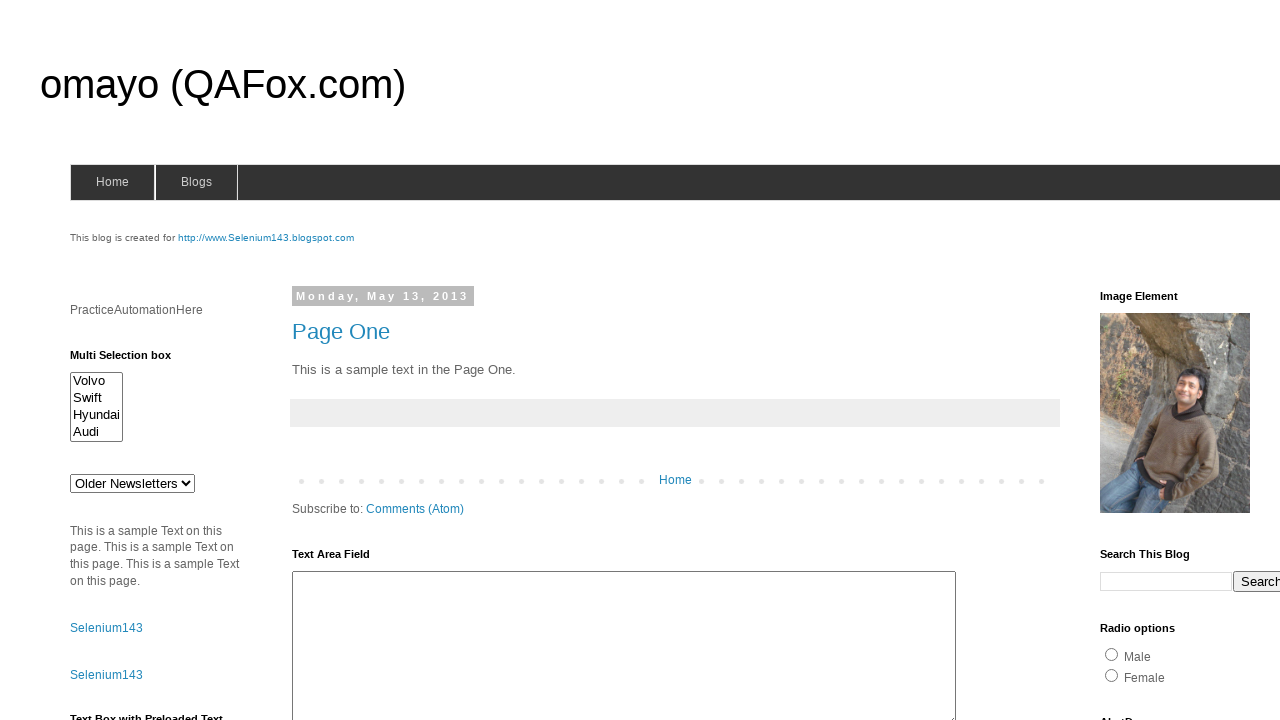

Clicked link to open a popup window at (132, 360) on text=Open a popup window
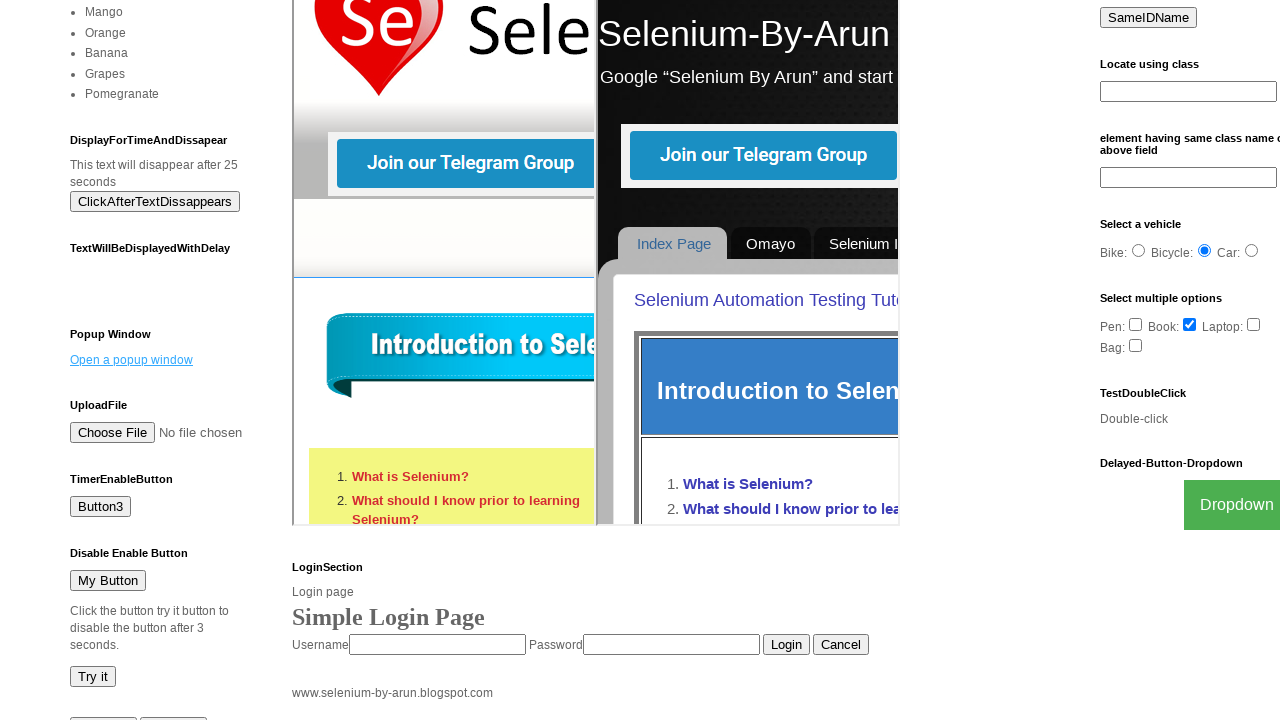

Waited 1 second for popup to open
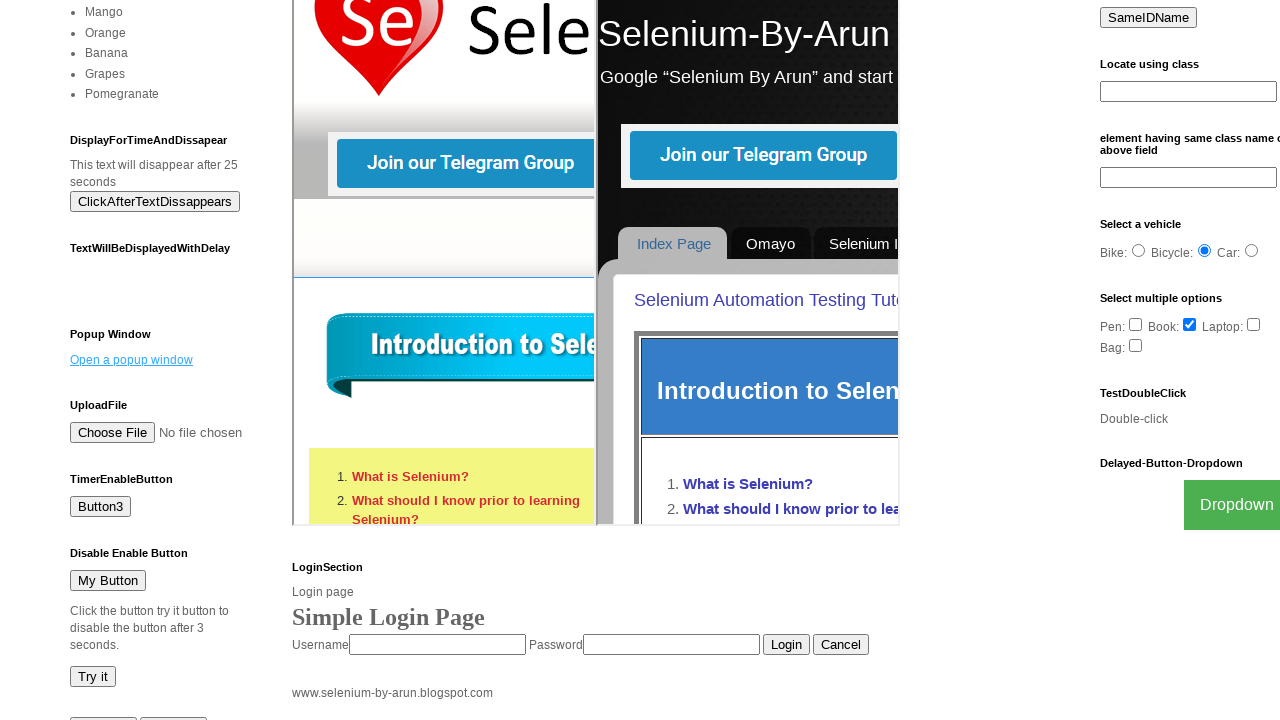

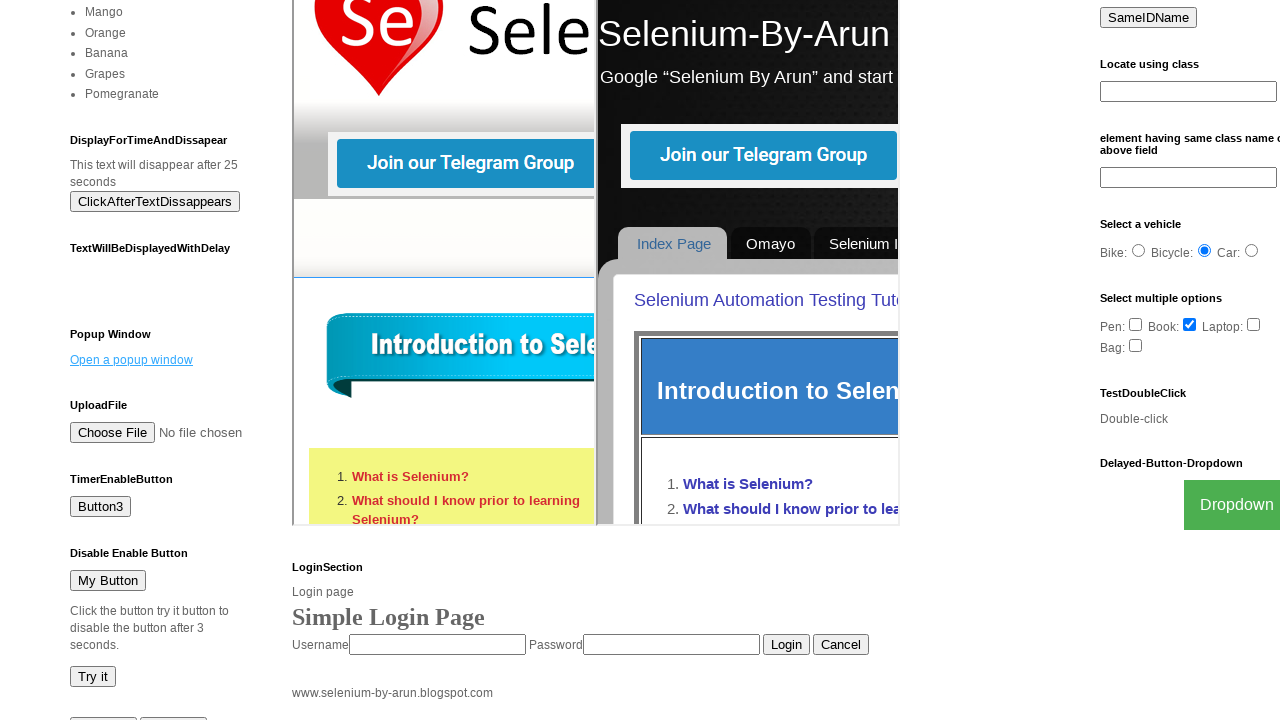